Tests JavaScript prompt functionality by switching to an iframe, clicking a button that triggers a prompt alert, entering text into the prompt, and verifying the result is displayed on the page.

Starting URL: https://www.w3schools.com/js/tryit.asp?filename=tryjs_prompt

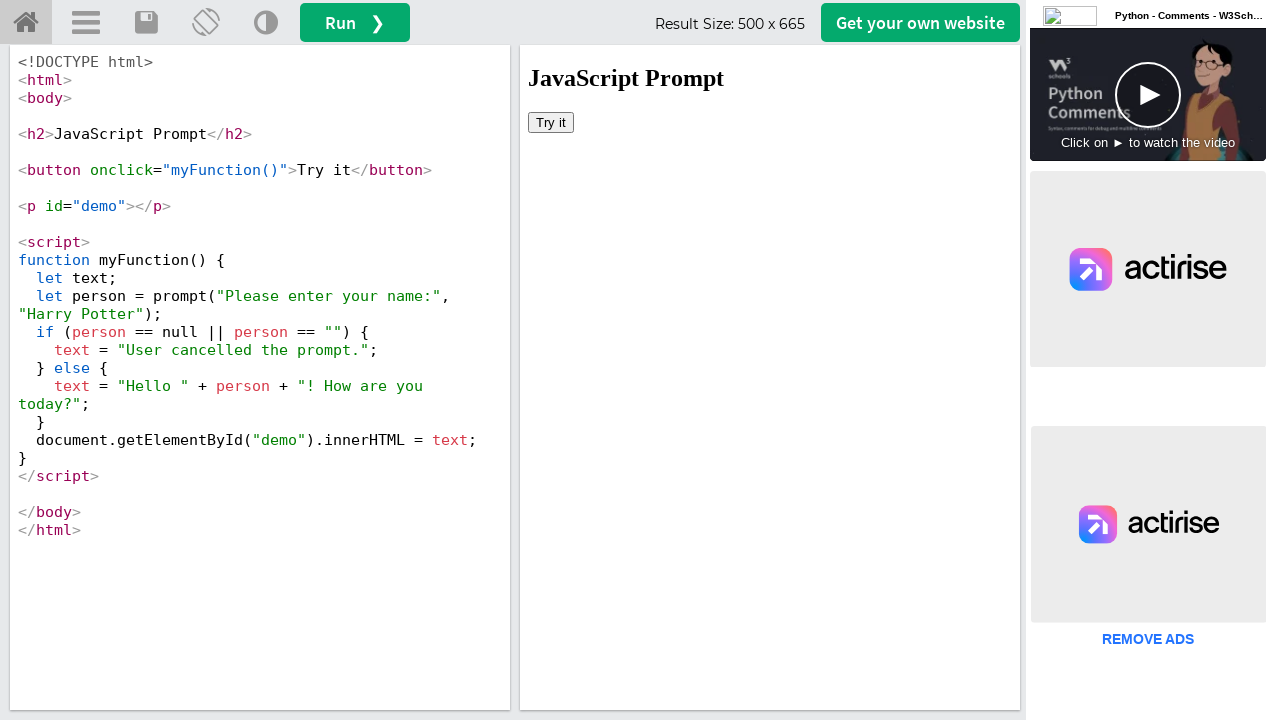

Located iframe with ID 'iframeResult'
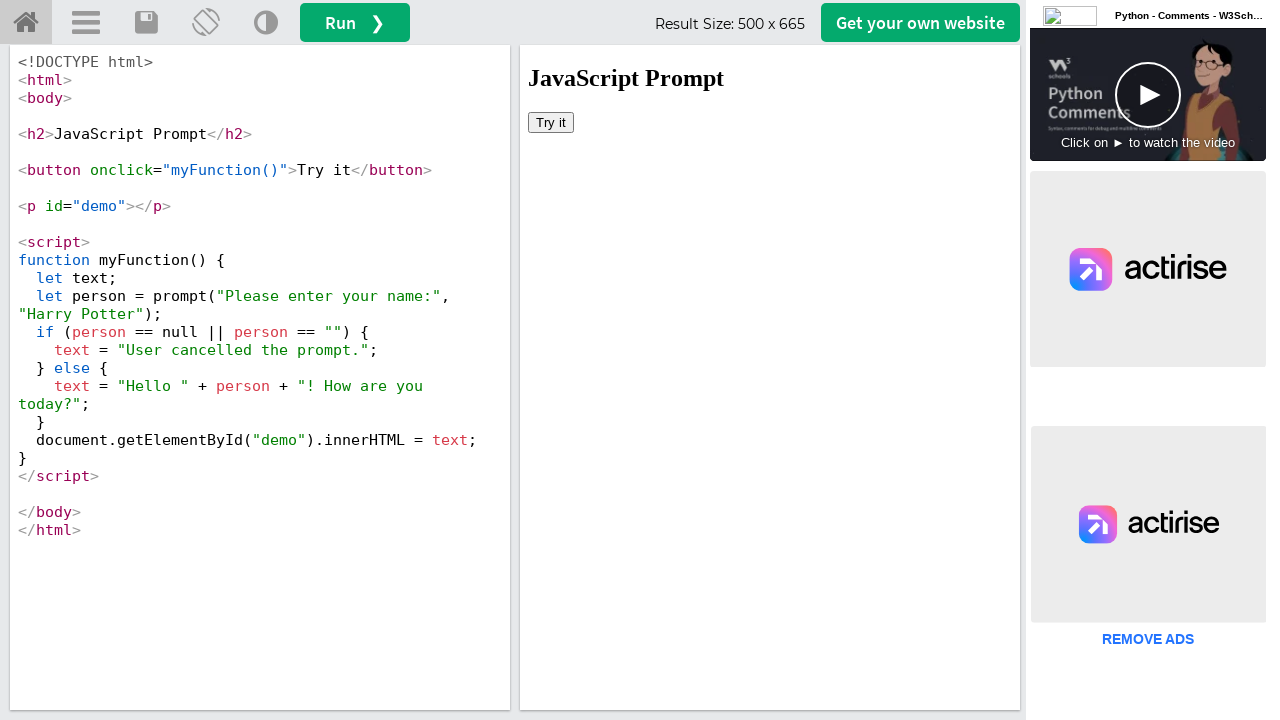

Clicked button to trigger prompt dialog at (551, 122) on #iframeResult >> internal:control=enter-frame >> xpath=//button[@onclick='myFunc
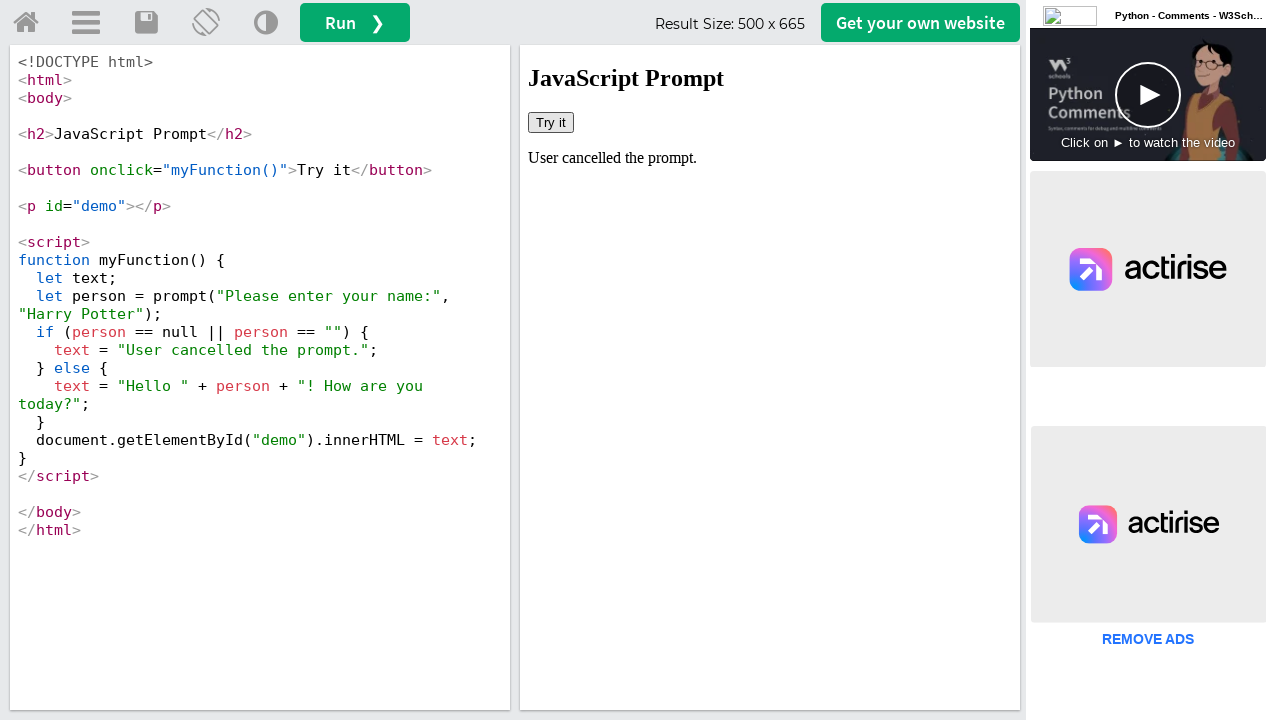

Set up dialog handler to accept prompt with text 'kholi'
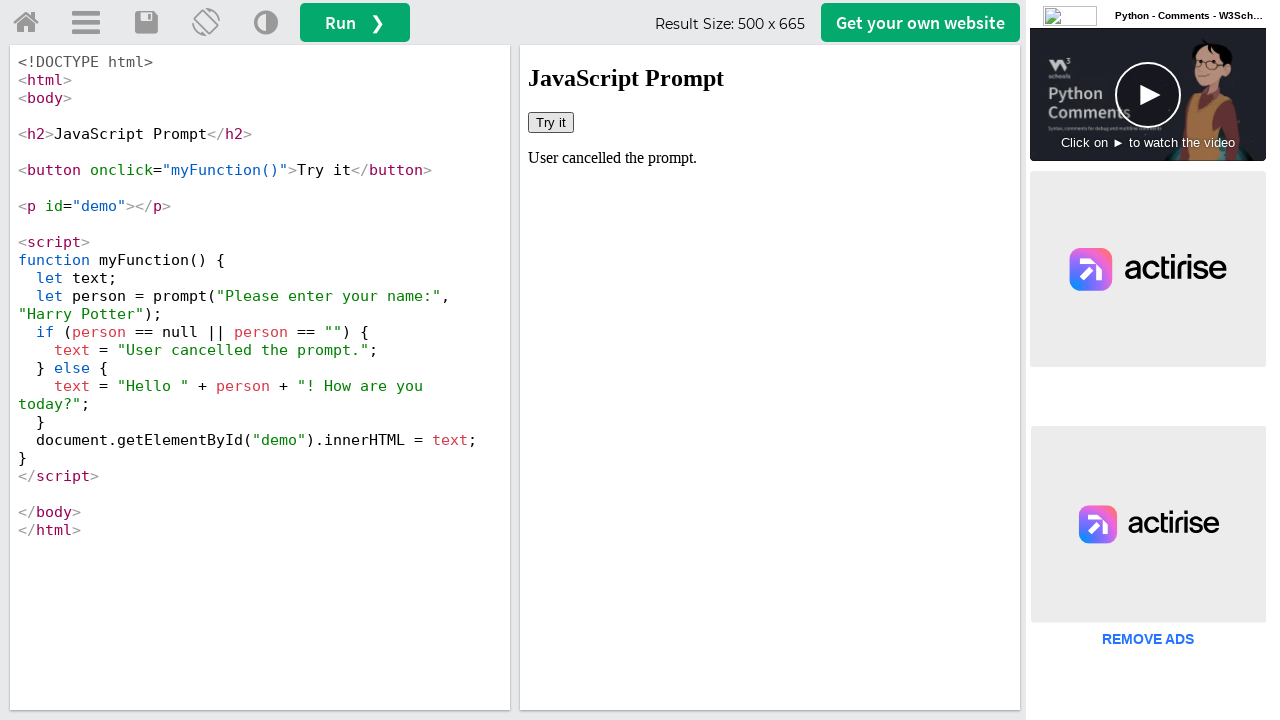

Clicked button again to trigger prompt dialog with handler ready at (551, 122) on #iframeResult >> internal:control=enter-frame >> xpath=//button[@onclick='myFunc
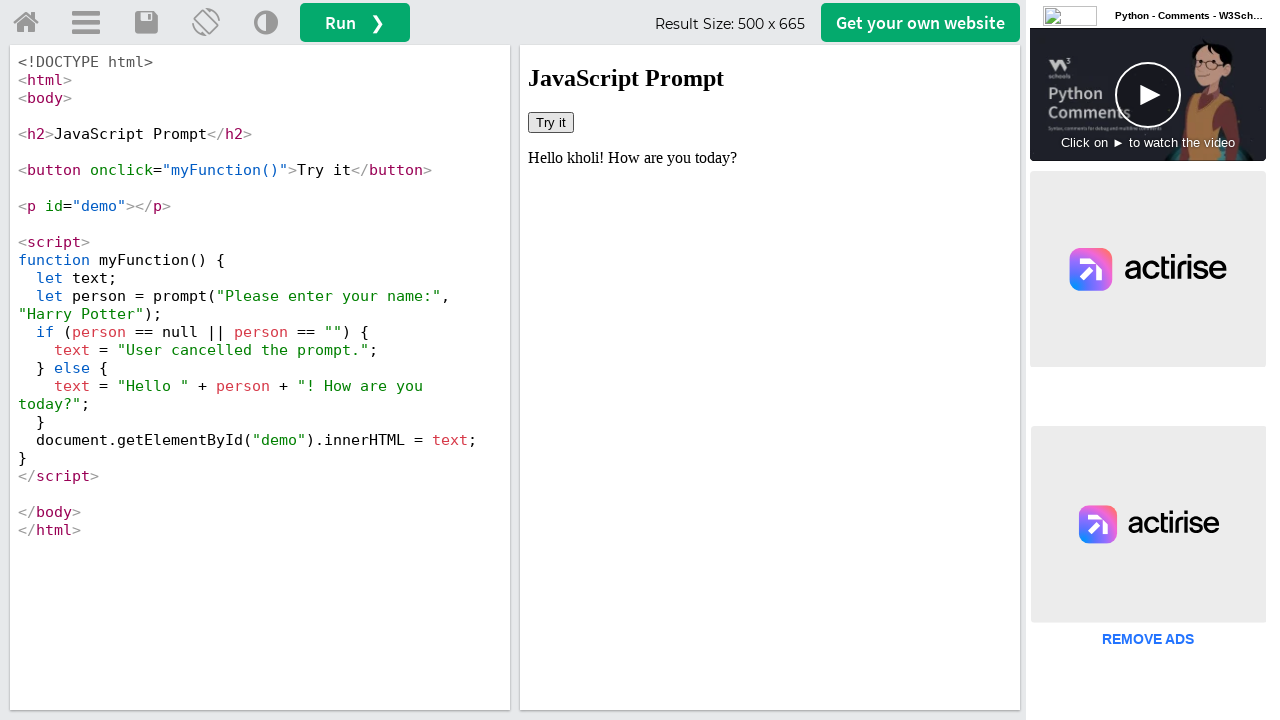

Verified result text appeared in demo element
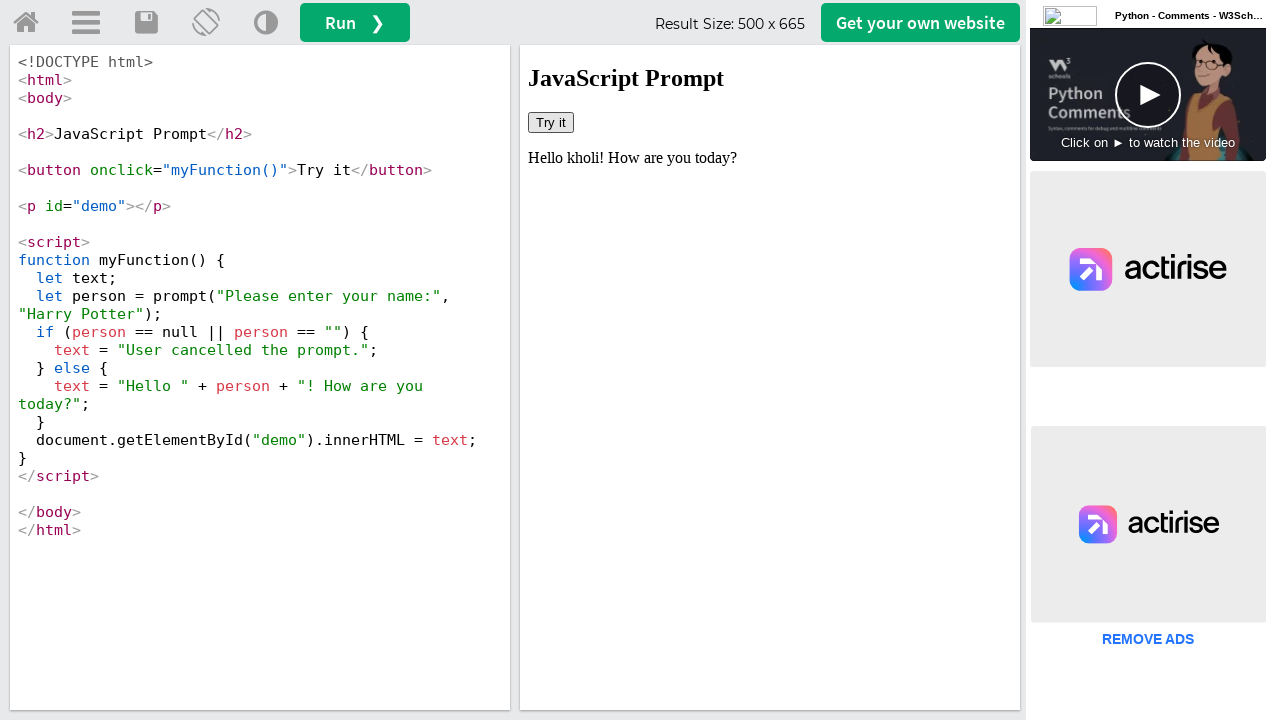

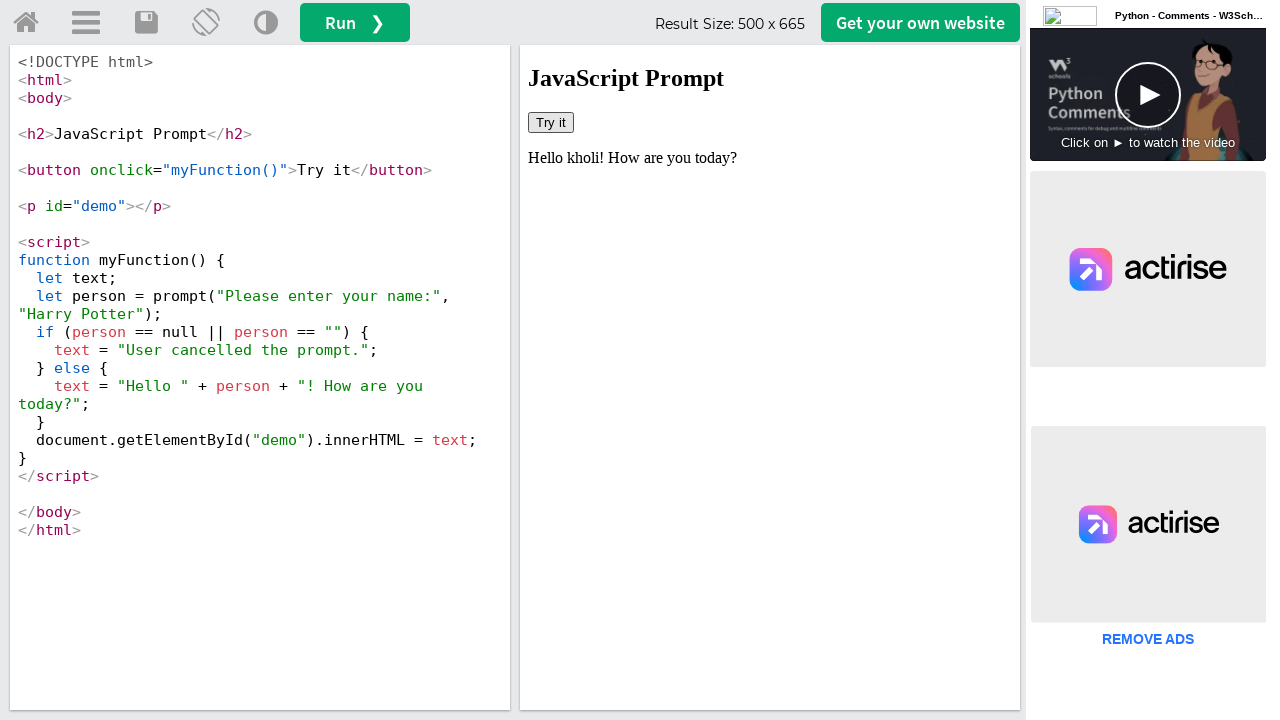